Tests text input by entering numbers into a number field

Starting URL: https://the-internet.herokuapp.com/inputs

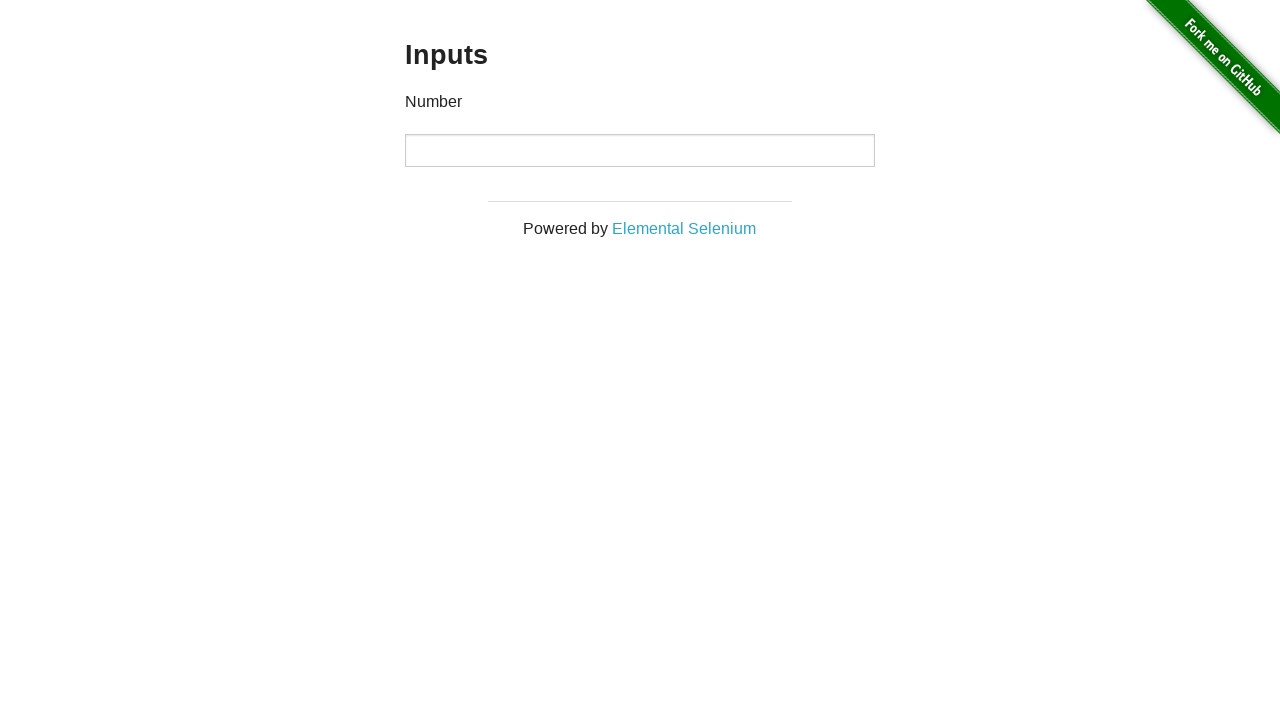

Navigated to the inputs test page
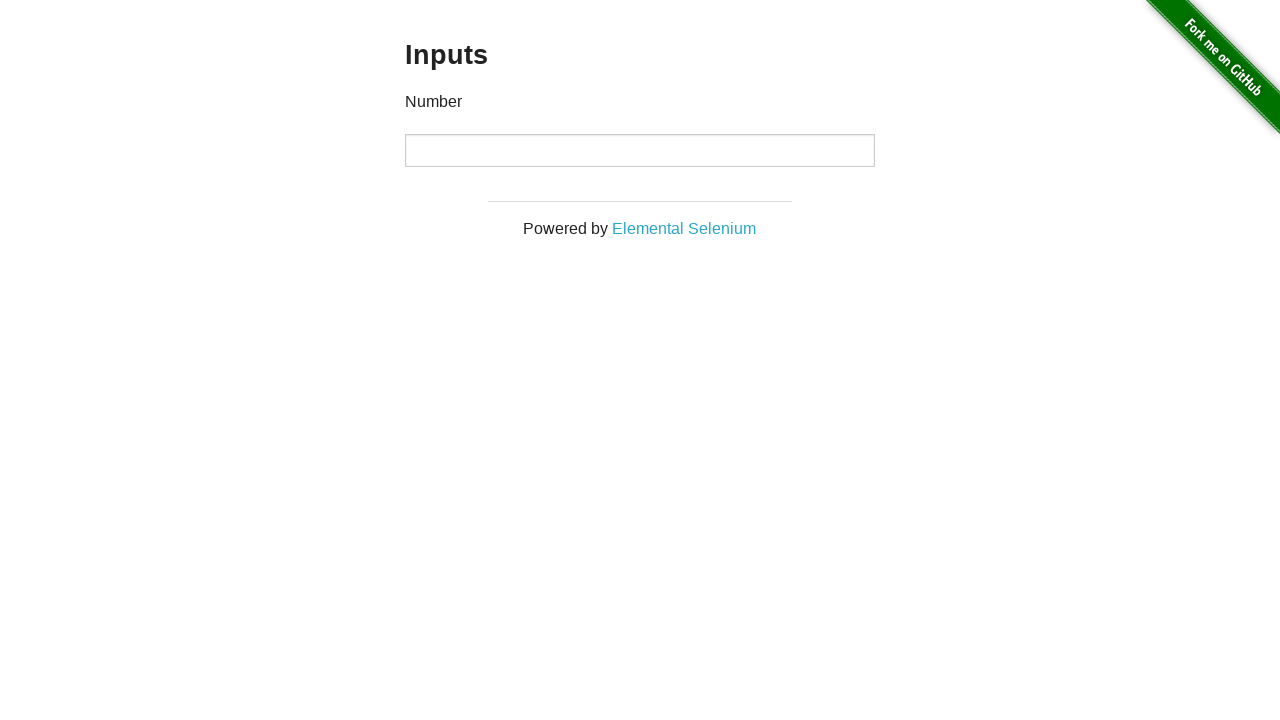

Entered '123' into the number field on xpath=//*[@type="number"]
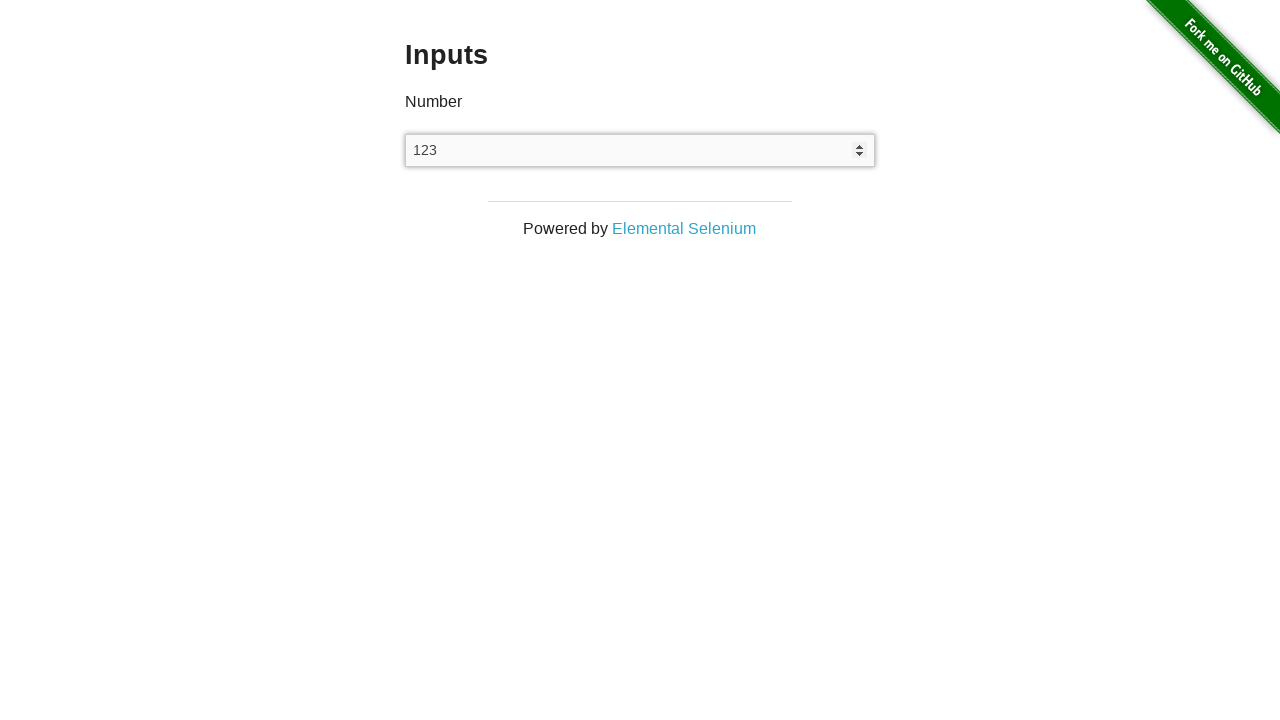

Verified that the number field contains '123'
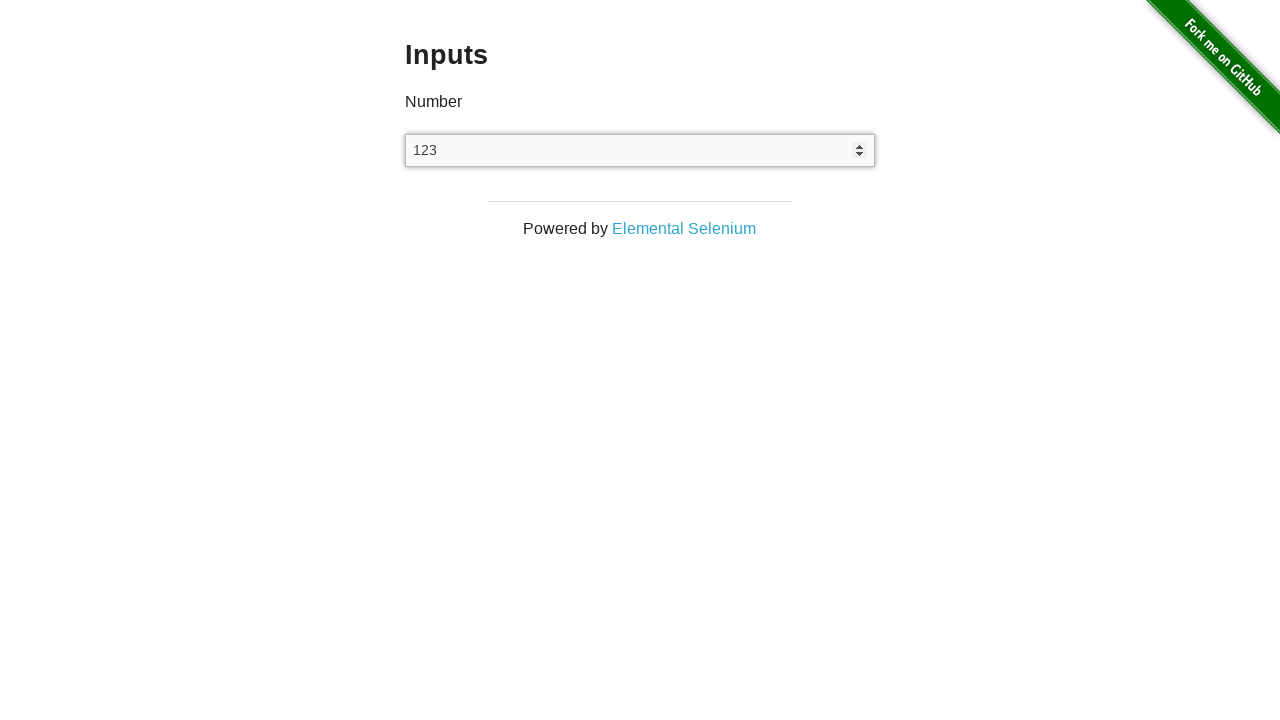

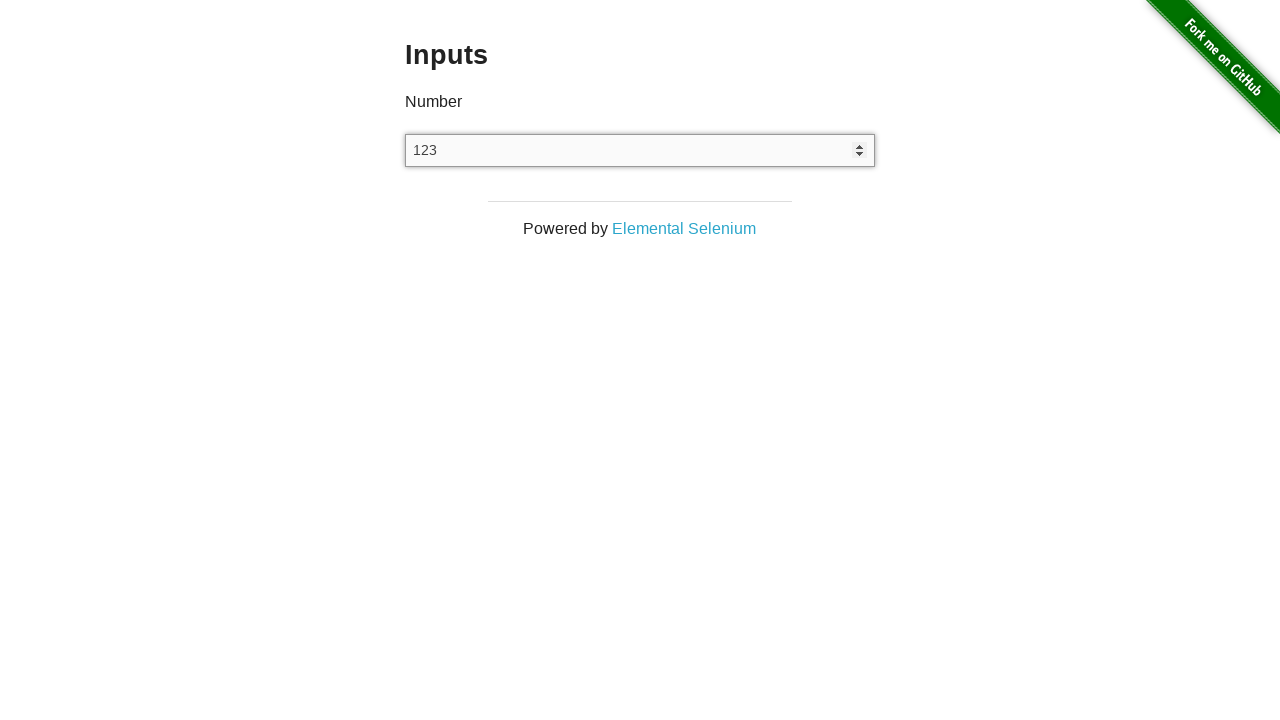